Tests modal functionality on a practice automation site by opening a simple modal, closing it, then opening a form modal, filling in name, email, and message fields, and submitting the form.

Starting URL: https://practice-automation.com/modals/

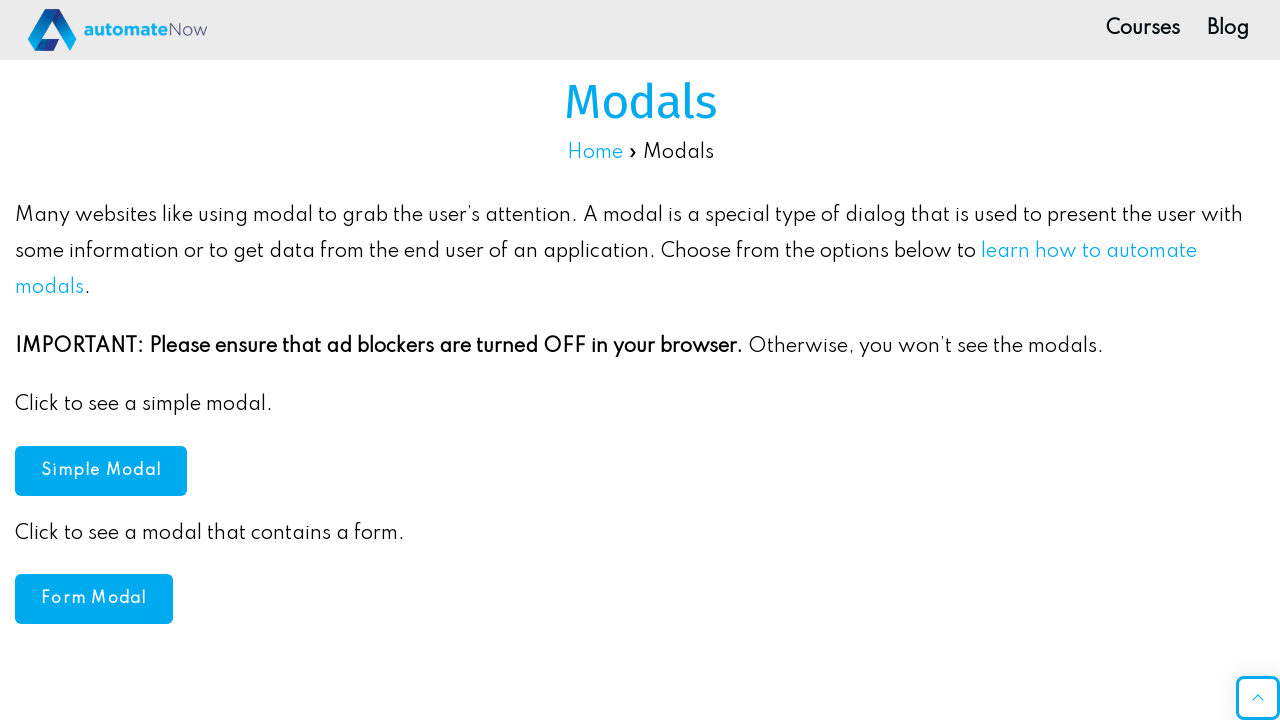

Clicked Simple Modal button at (101, 470) on xpath=//button[@id='simpleModal']
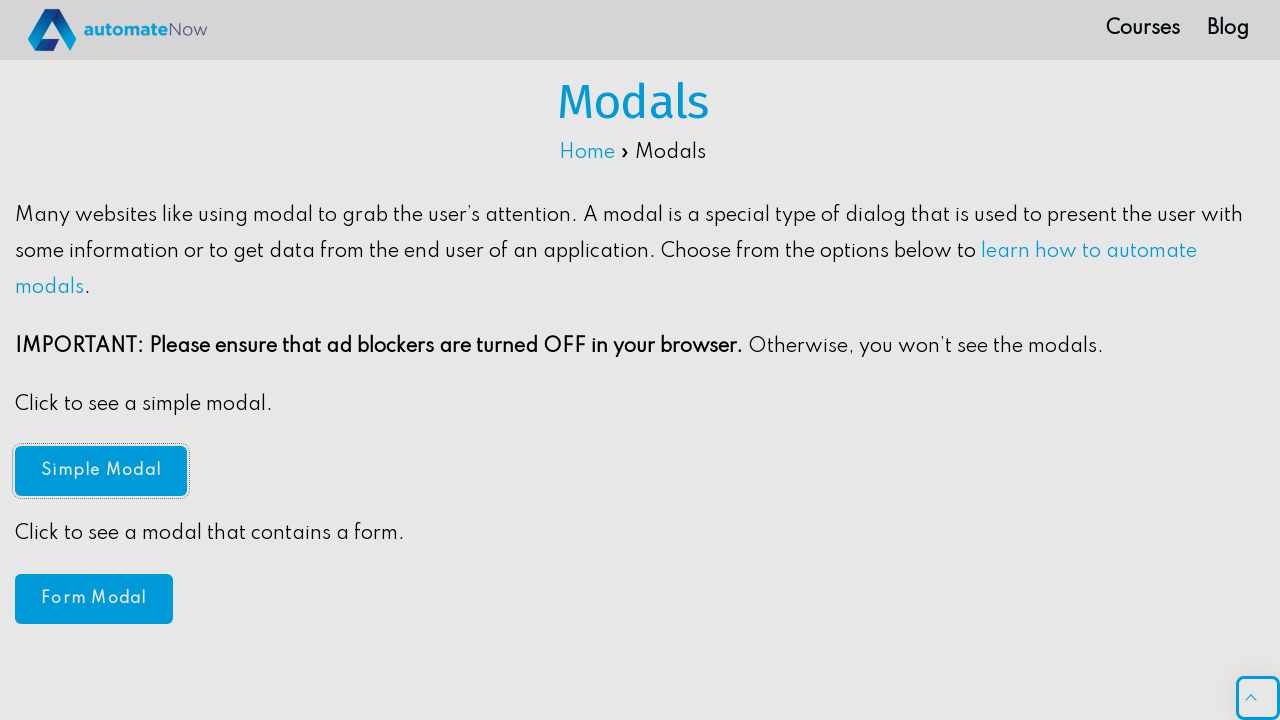

Simple modal appeared
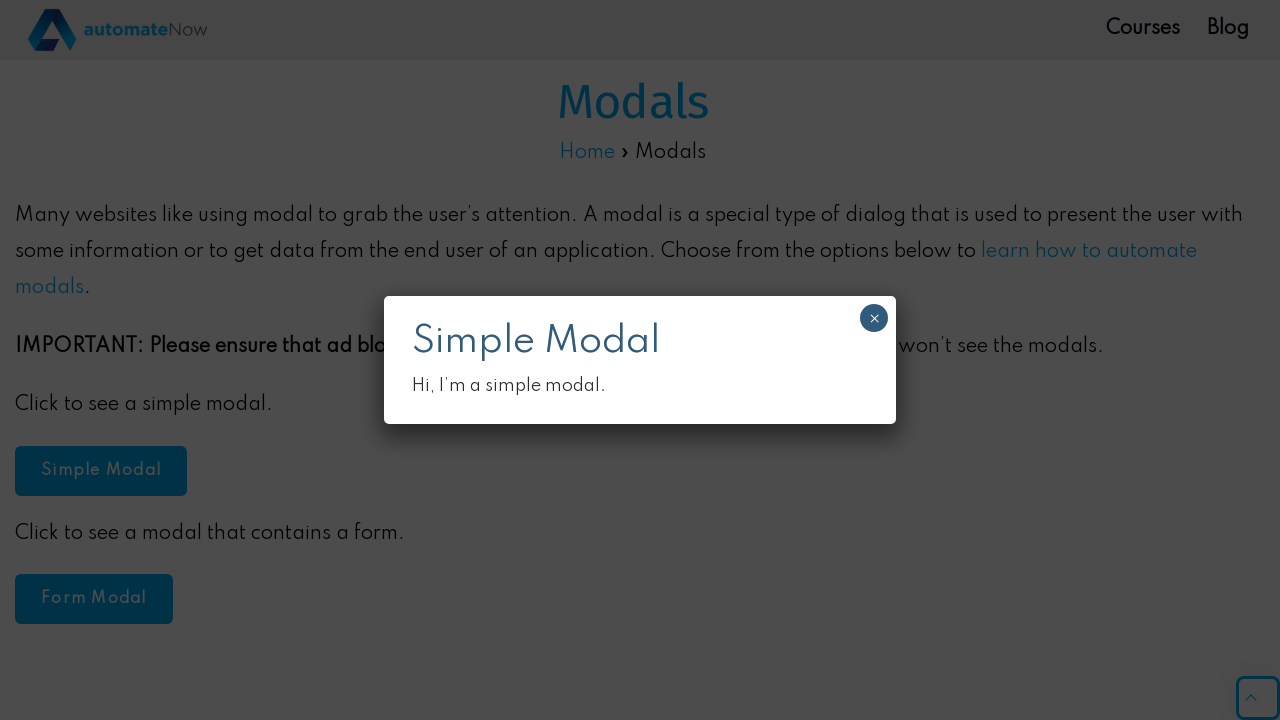

Clicked close button on simple modal at (874, 318) on xpath=//*[@id='popmake-1318']/button
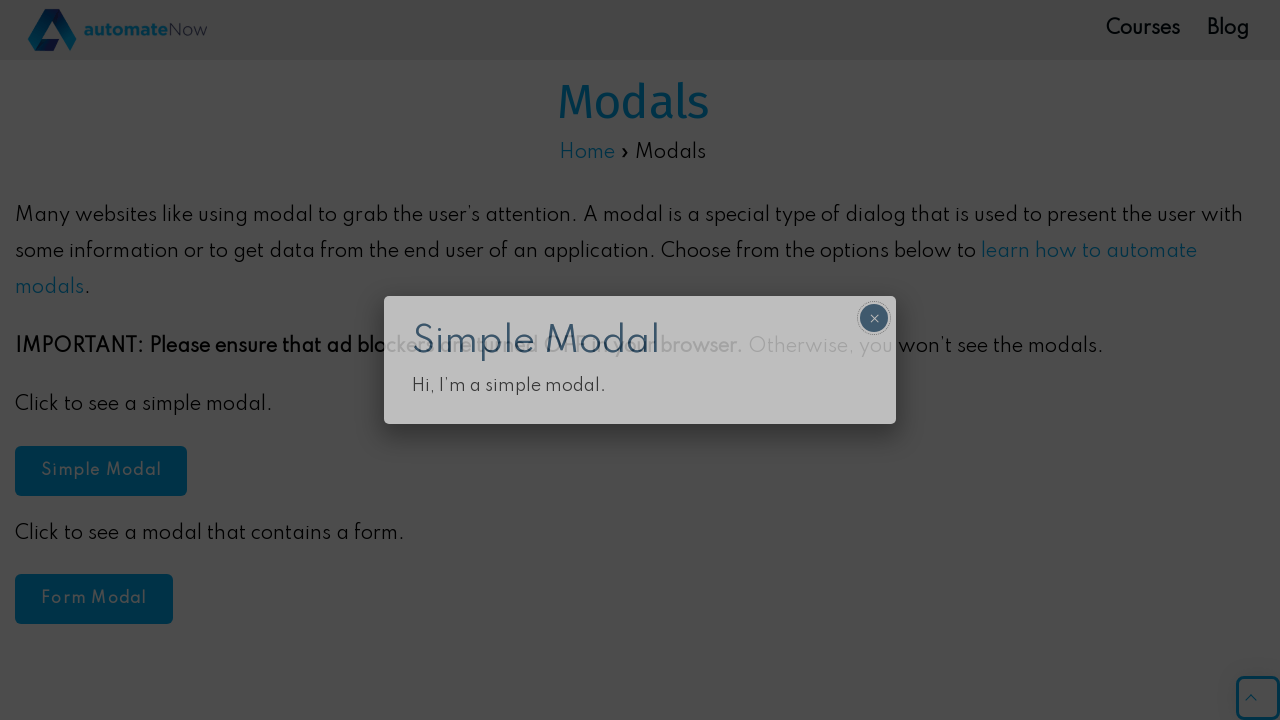

Clicked Form Modal button at (94, 599) on xpath=//button[@id='formModal']
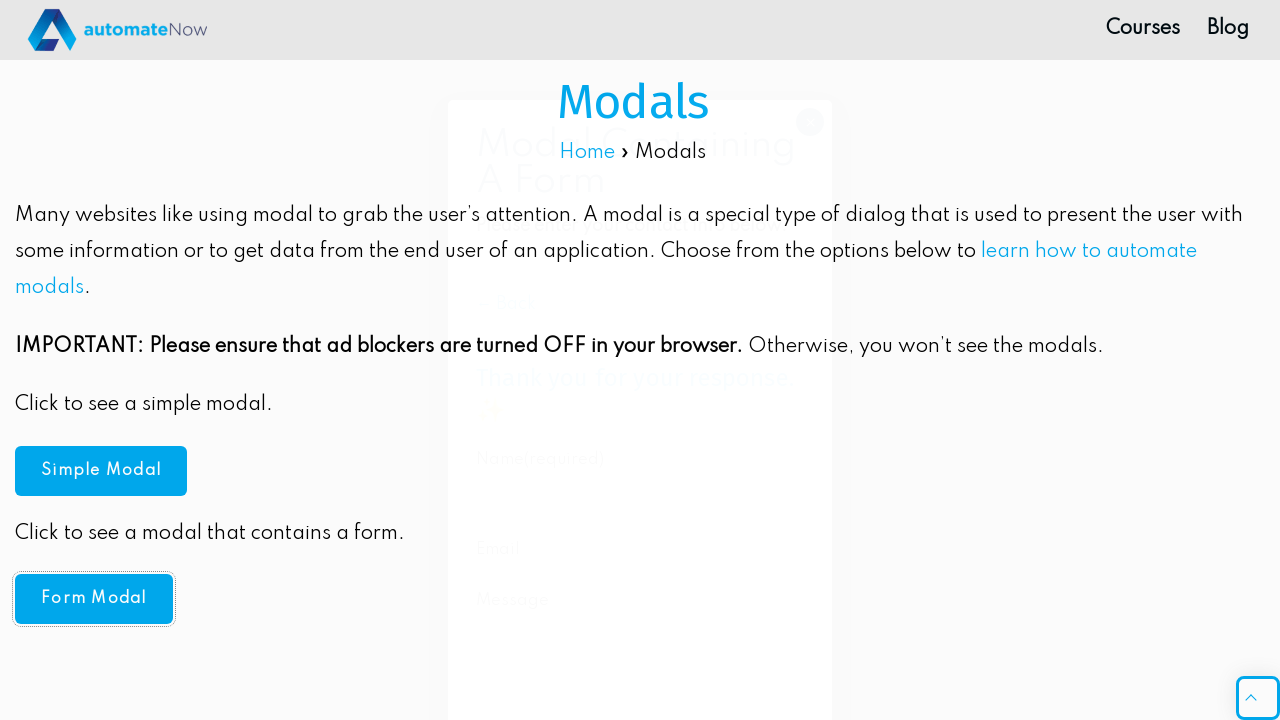

Filled in name field with 'Marina' on //input[@id='g1051-name']
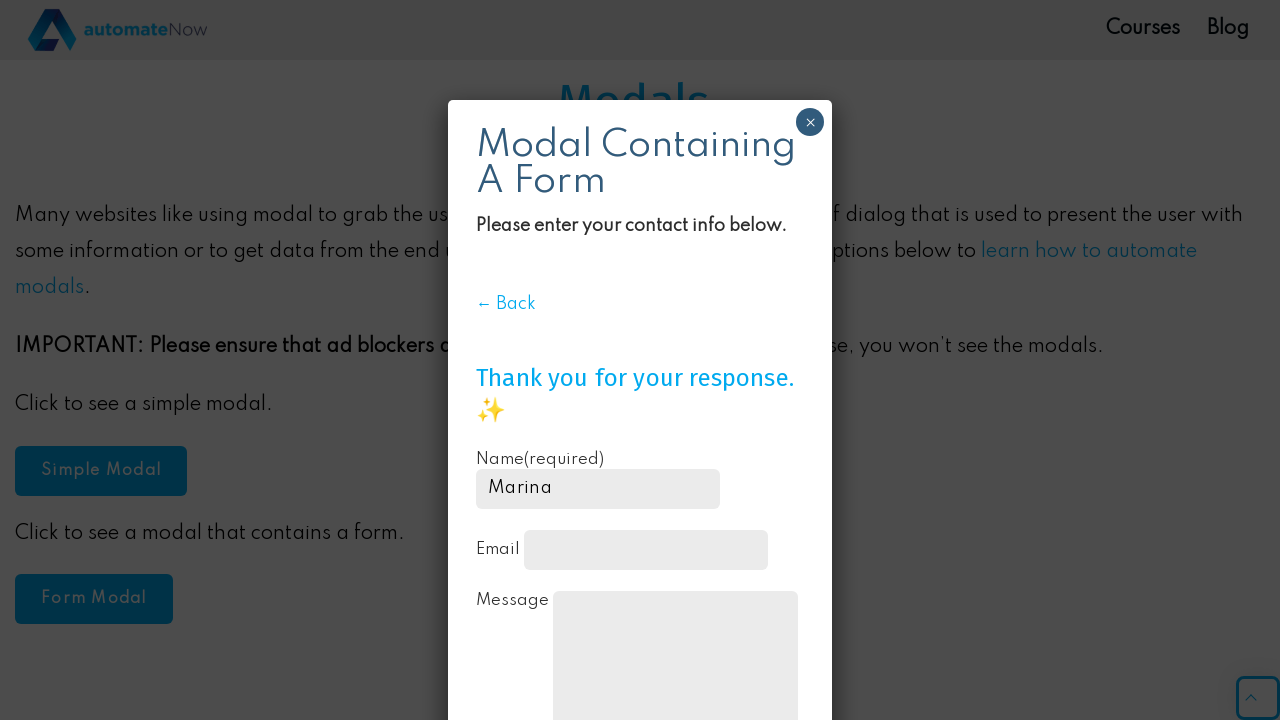

Filled in email field with 'marina@gmail.com' on //input[@id='g1051-email']
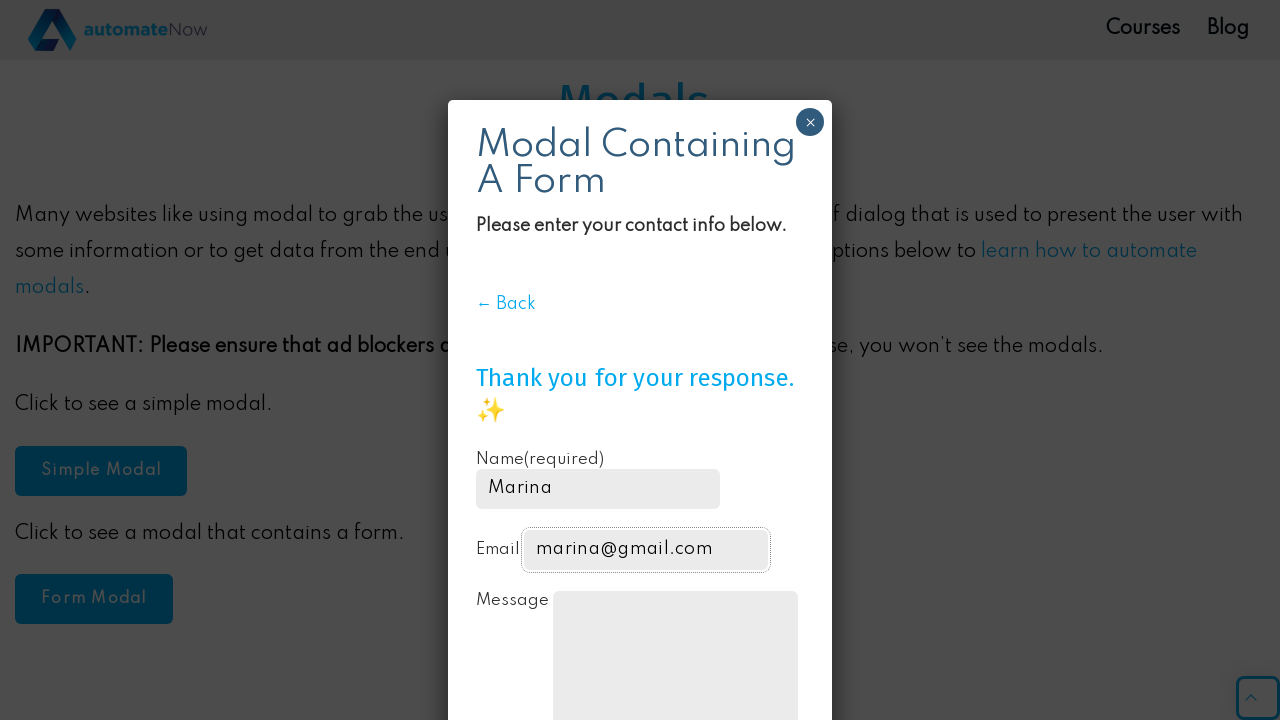

Filled in message field with 'Hello!' on //textarea[@id='contact-form-comment-g1051-message']
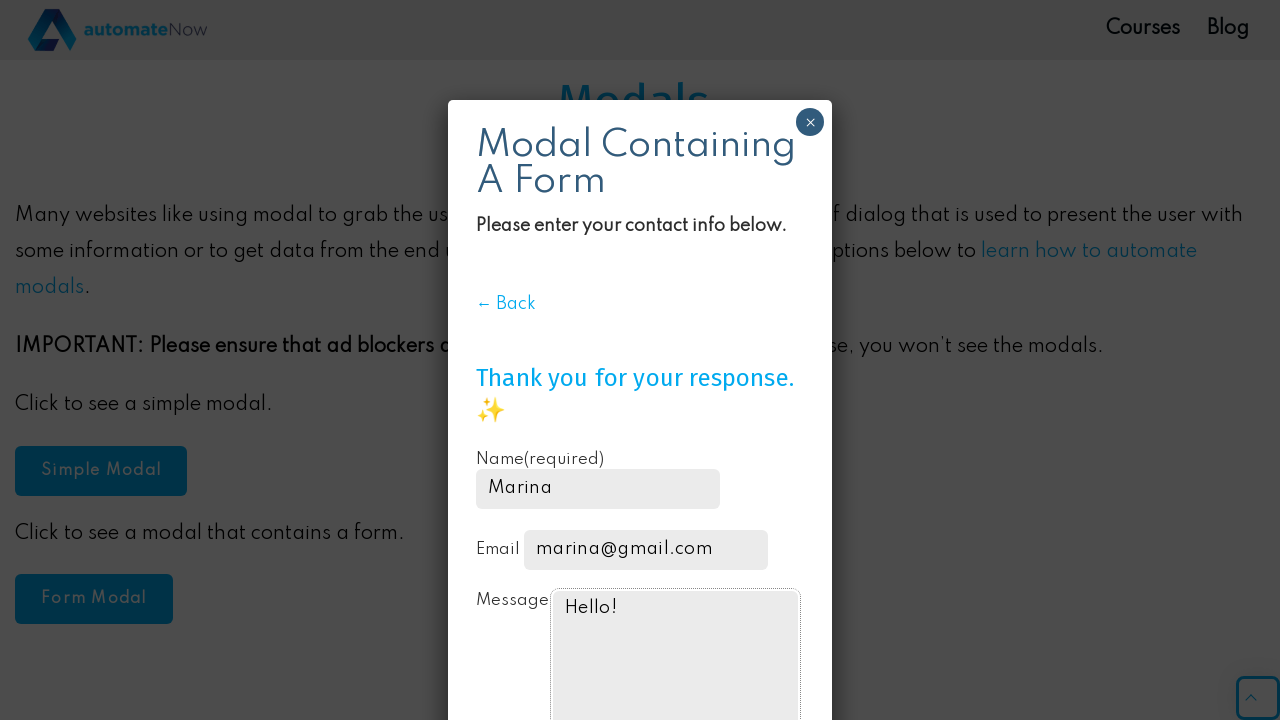

Scrolled submit button into view
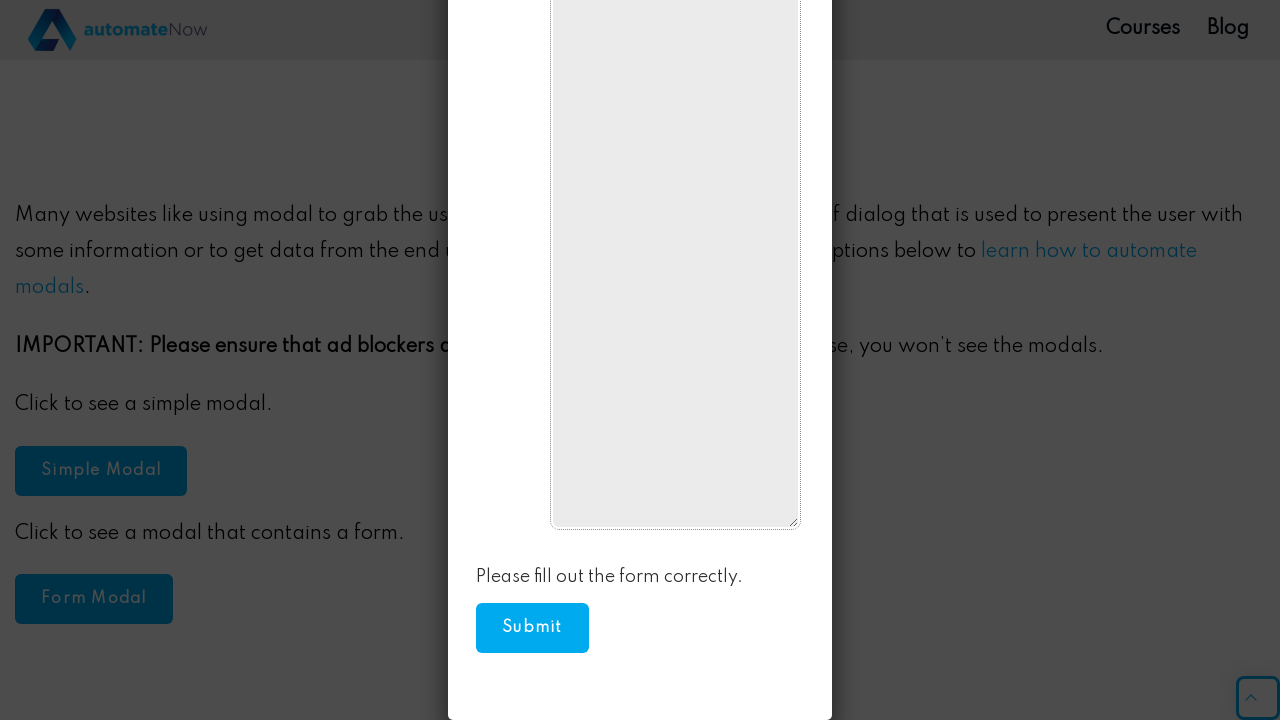

Clicked submit button on form modal at (532, 628) on xpath=//button[@class='pushbutton-wide']
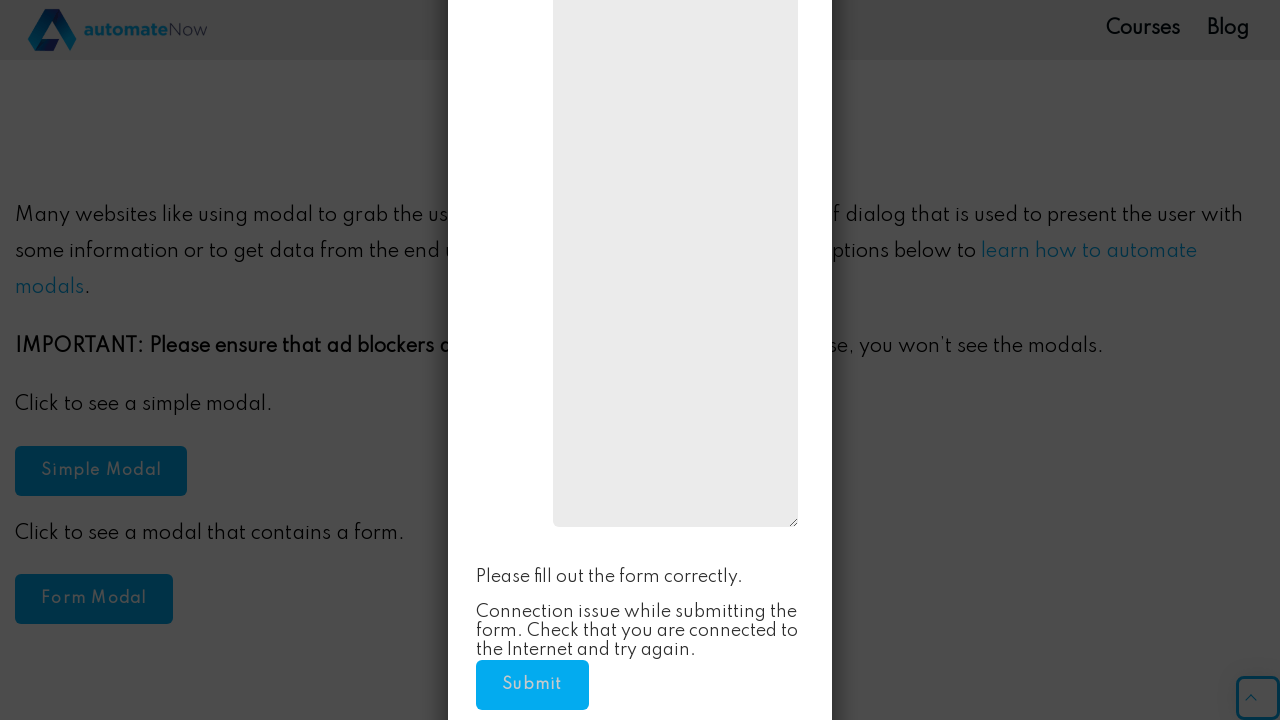

Verified page header is present after form submission
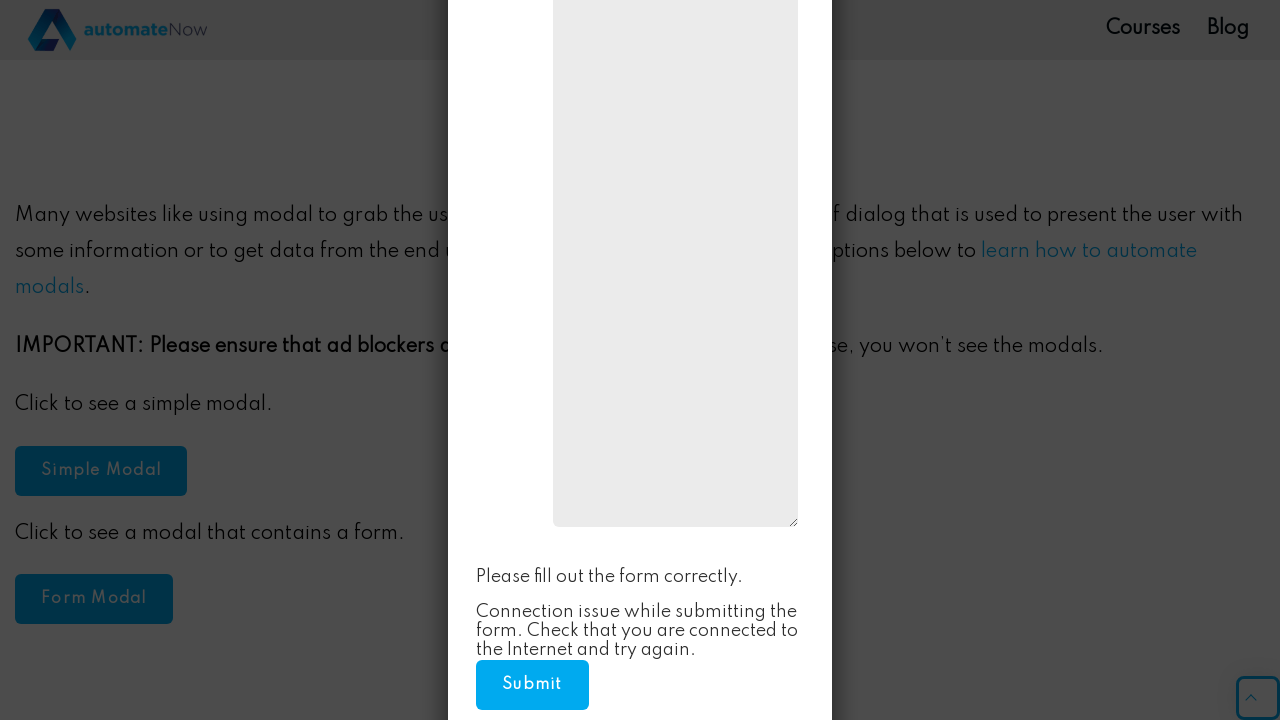

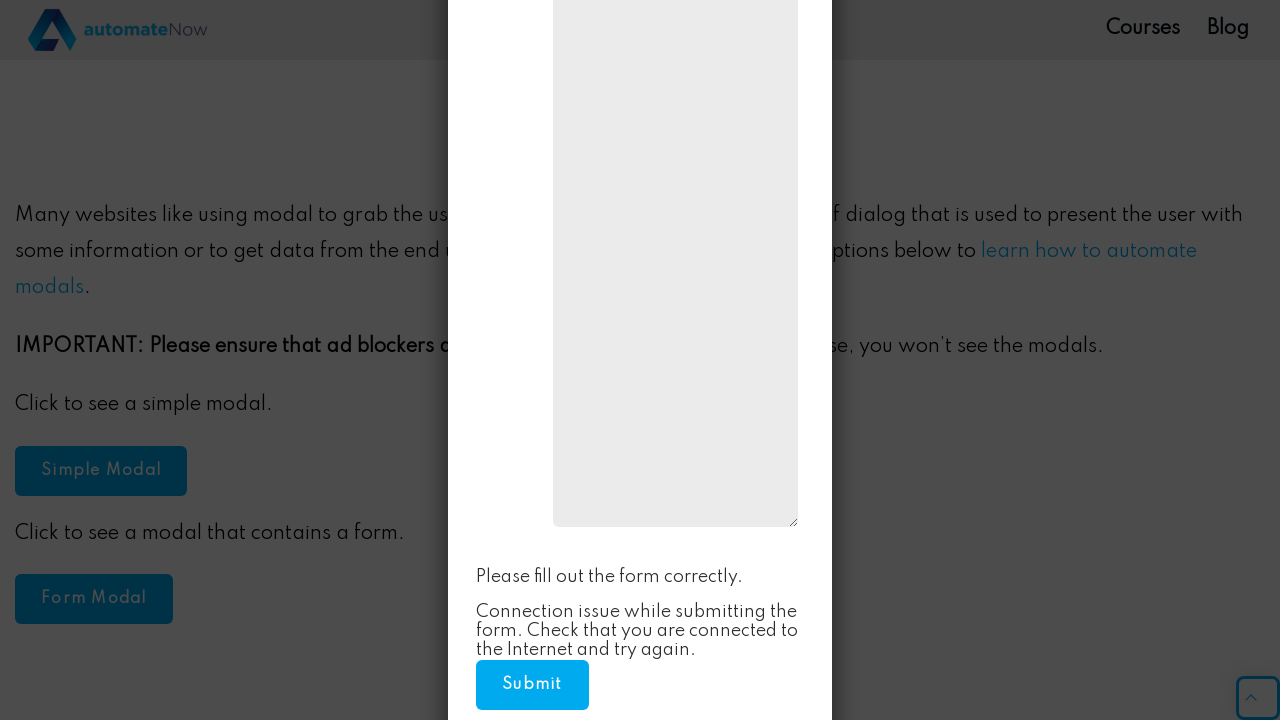